Tests that the 'Active' filter shows only active (incomplete) tasks by adding tasks, completing one, and filtering.

Starting URL: https://todomvc.com/examples/react/dist

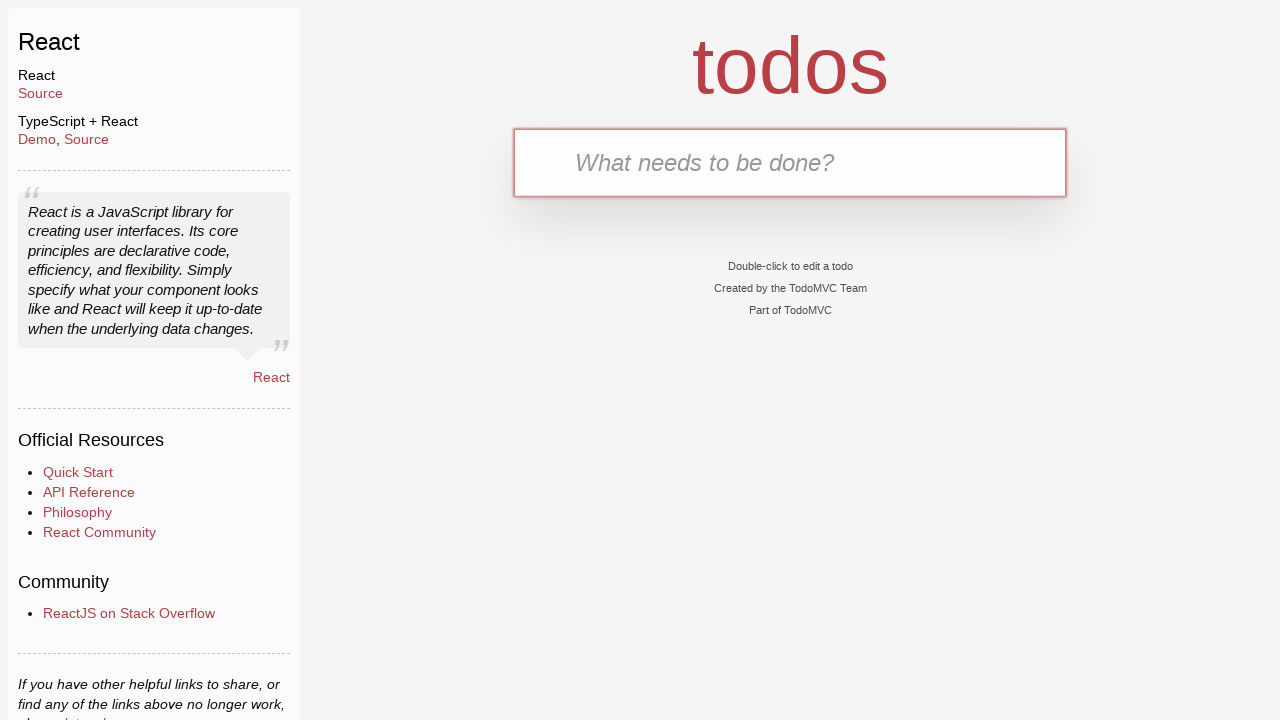

Filled task input with 'Task 1' on internal:attr=[placeholder="What needs to be done?"i]
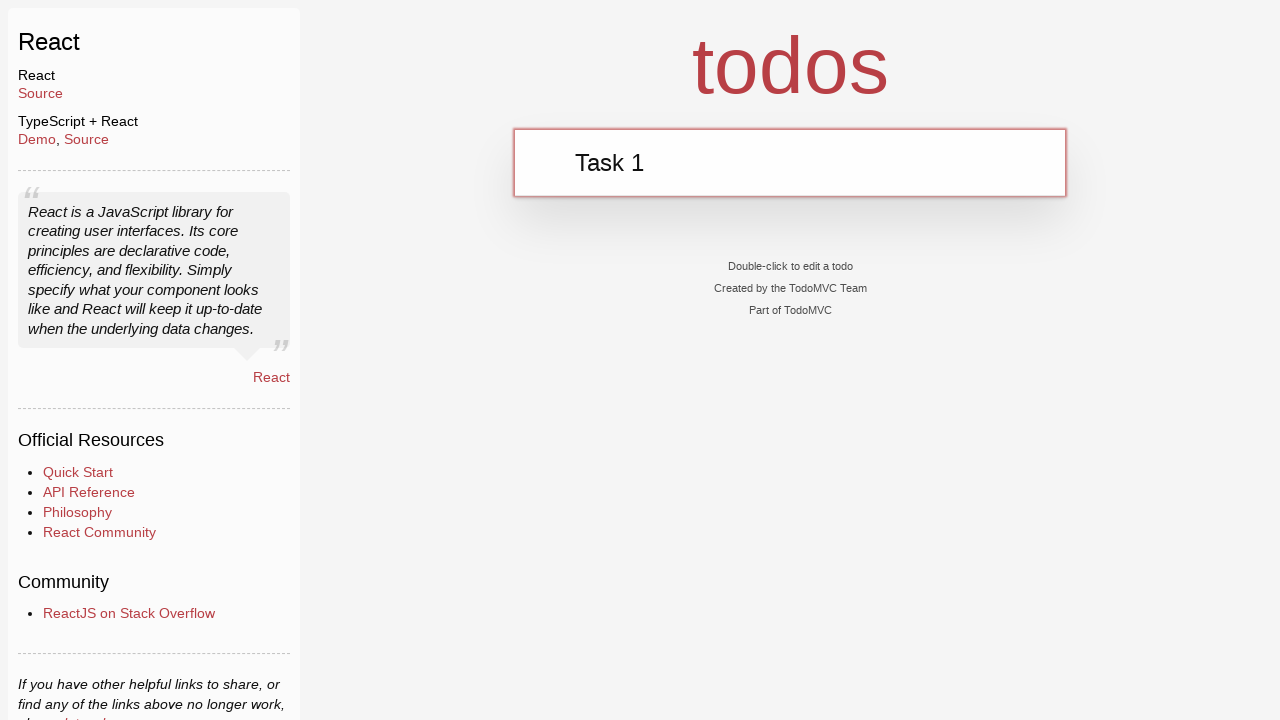

Pressed Enter to add Task 1 on internal:attr=[placeholder="What needs to be done?"i]
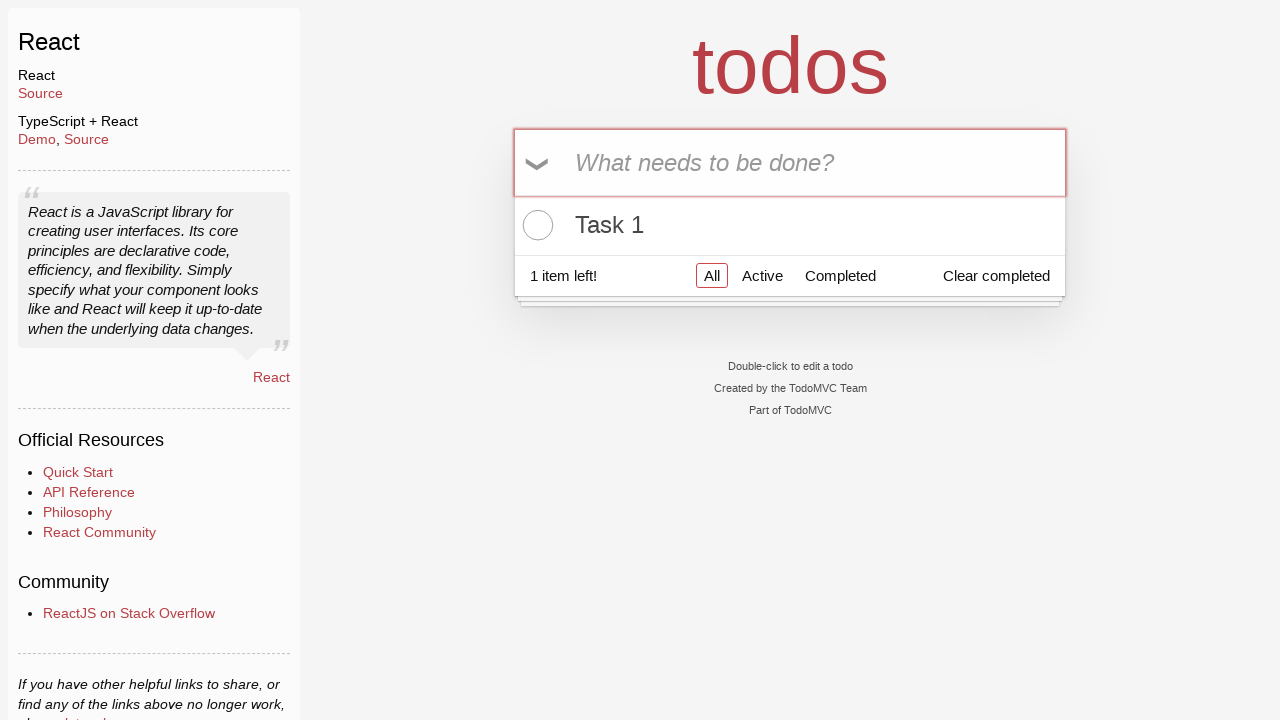

Filled task input with 'Task 2' on internal:attr=[placeholder="What needs to be done?"i]
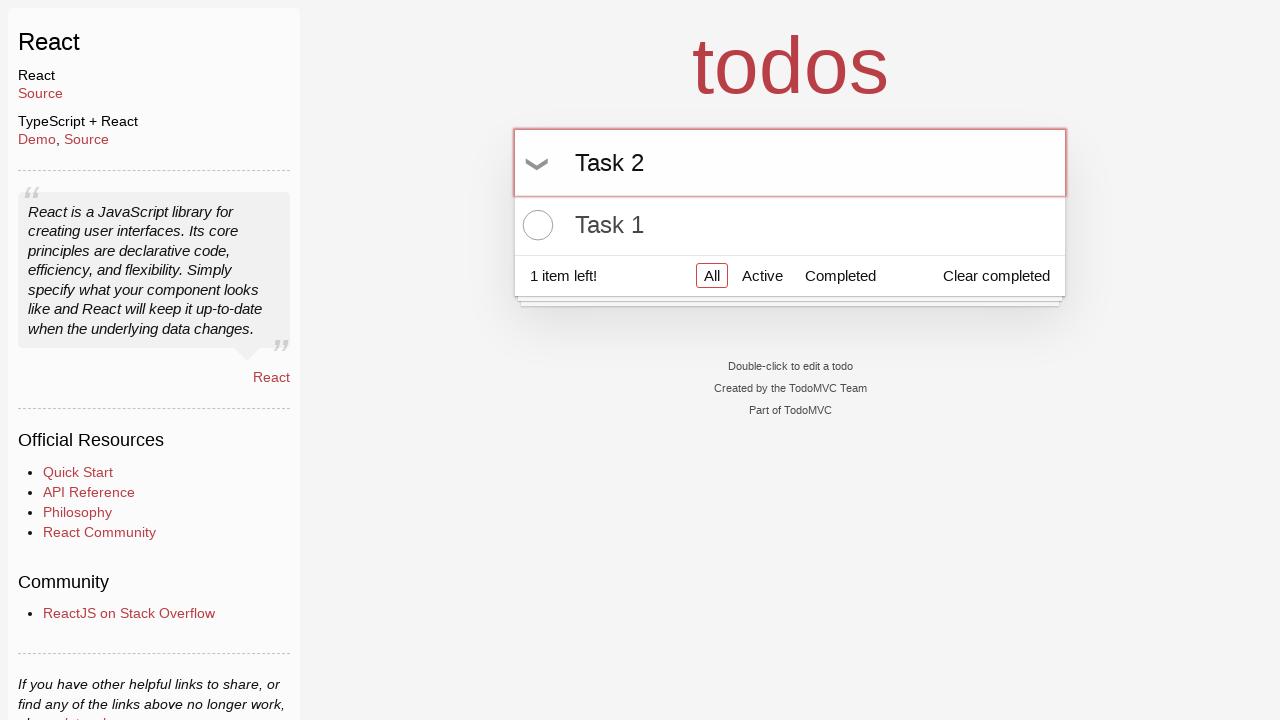

Pressed Enter to add Task 2 on internal:attr=[placeholder="What needs to be done?"i]
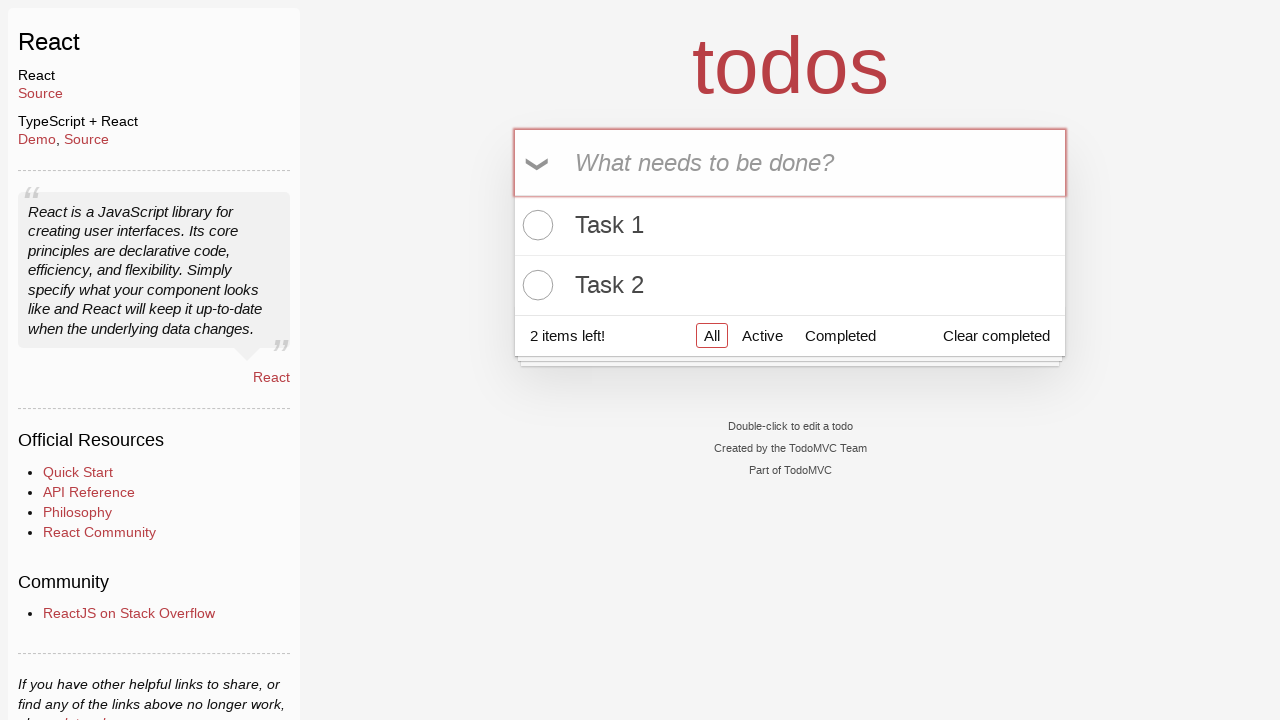

Filled task input with 'Task 3' on internal:attr=[placeholder="What needs to be done?"i]
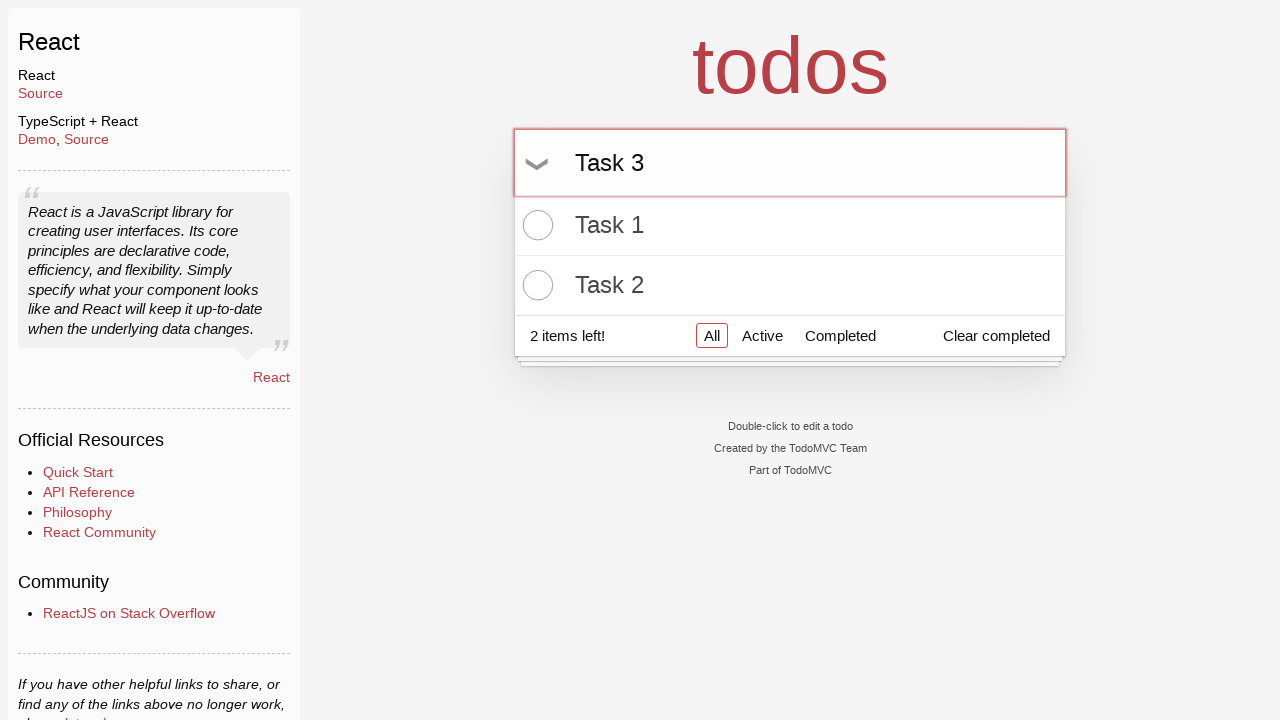

Pressed Enter to add Task 3 on internal:attr=[placeholder="What needs to be done?"i]
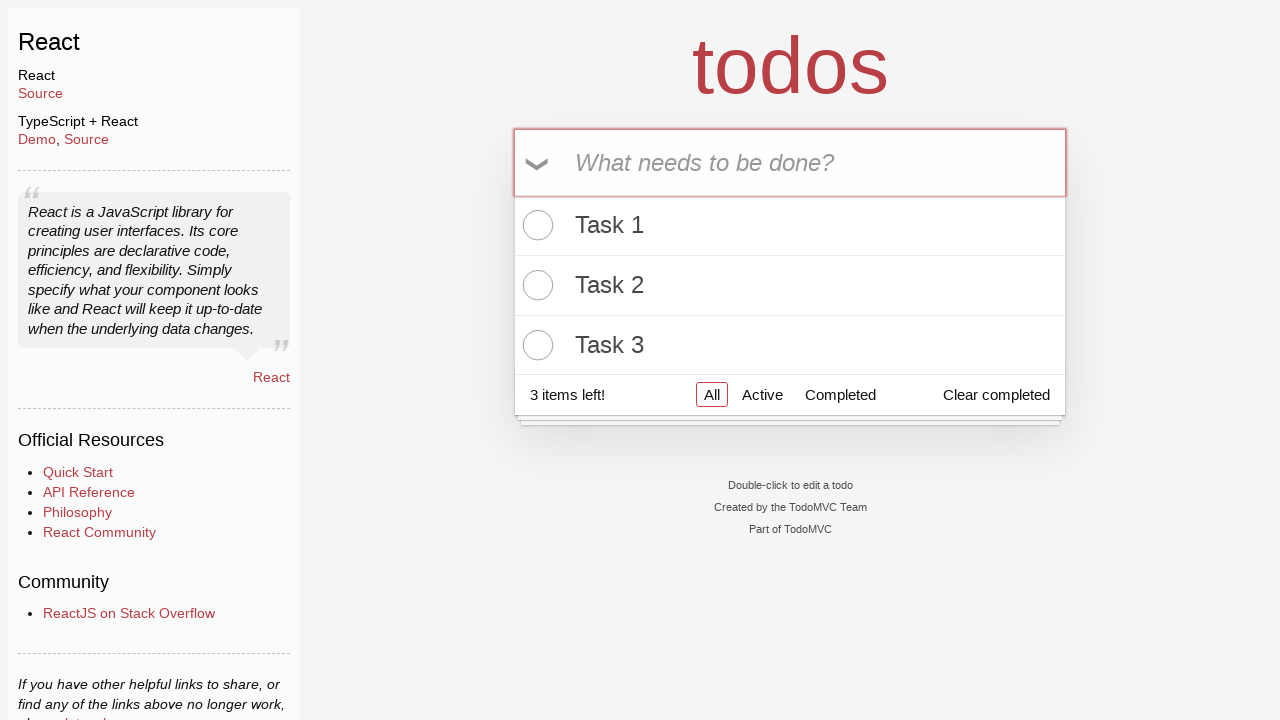

Clicked checkbox to mark first task as completed at (535, 225) on .toggle >> nth=0
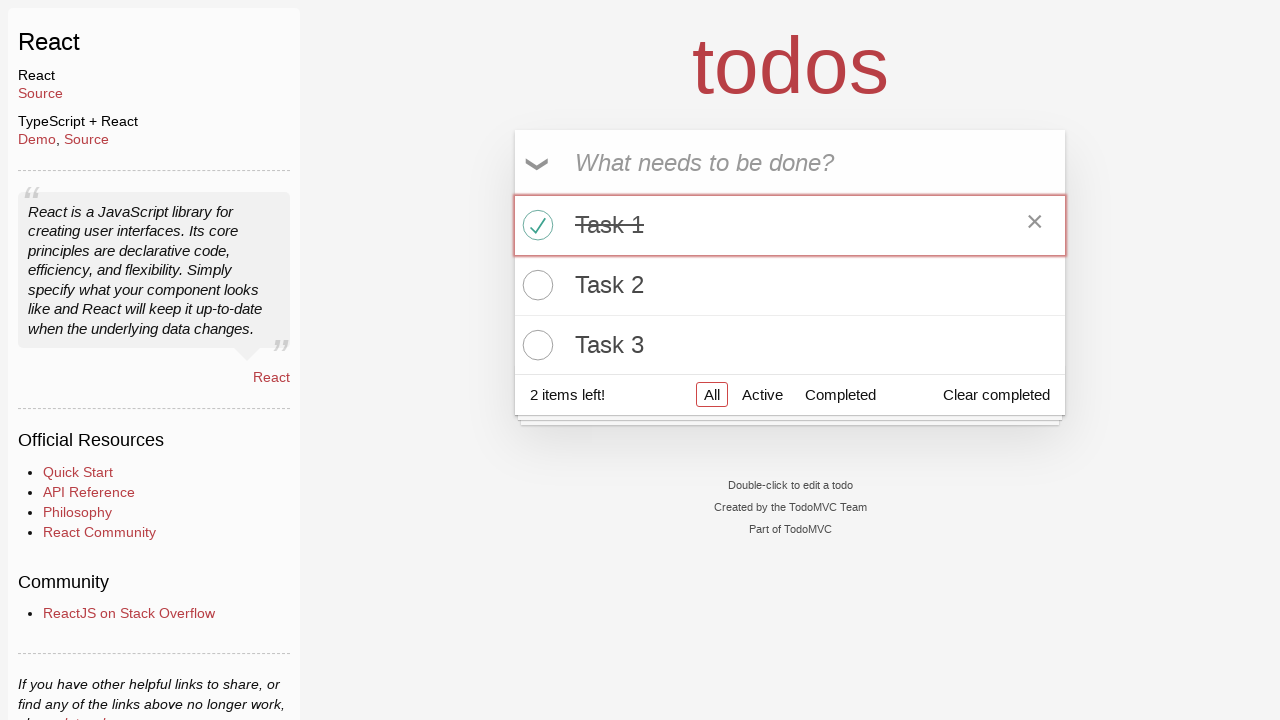

Clicked 'Active' filter link at (762, 395) on internal:role=link[name="Active"i]
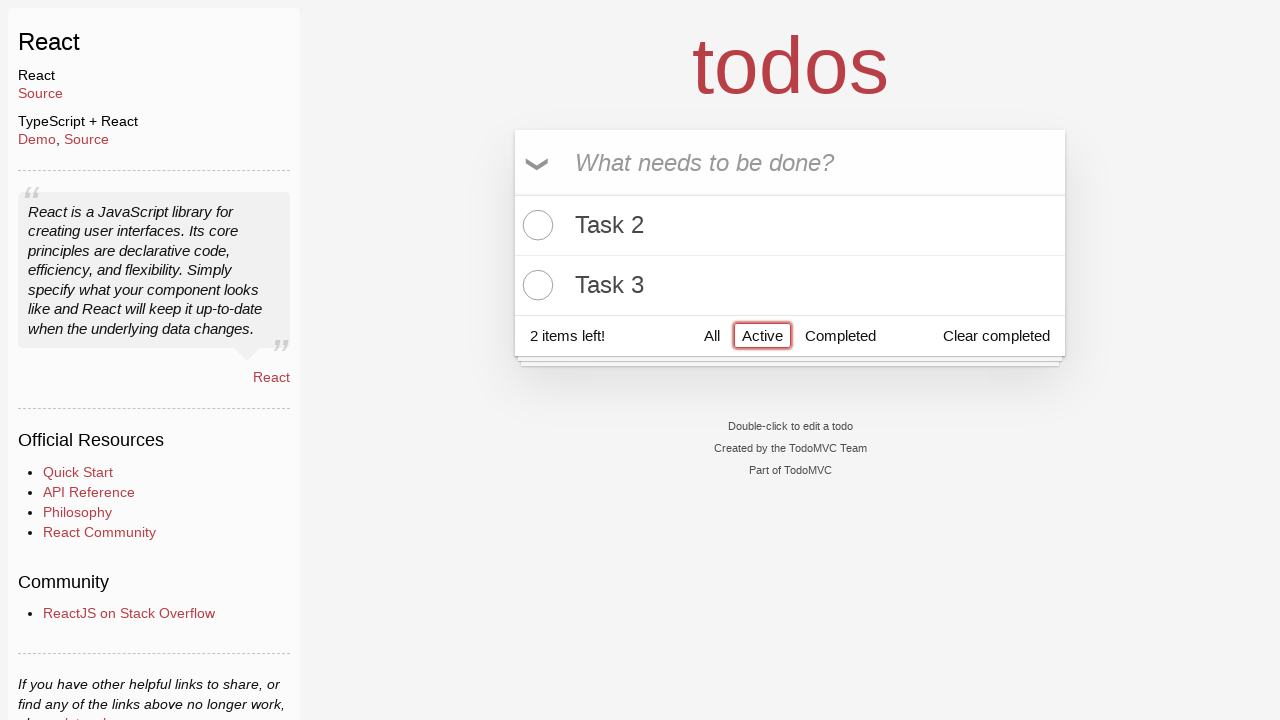

Verified that only active (incomplete) tasks are visible
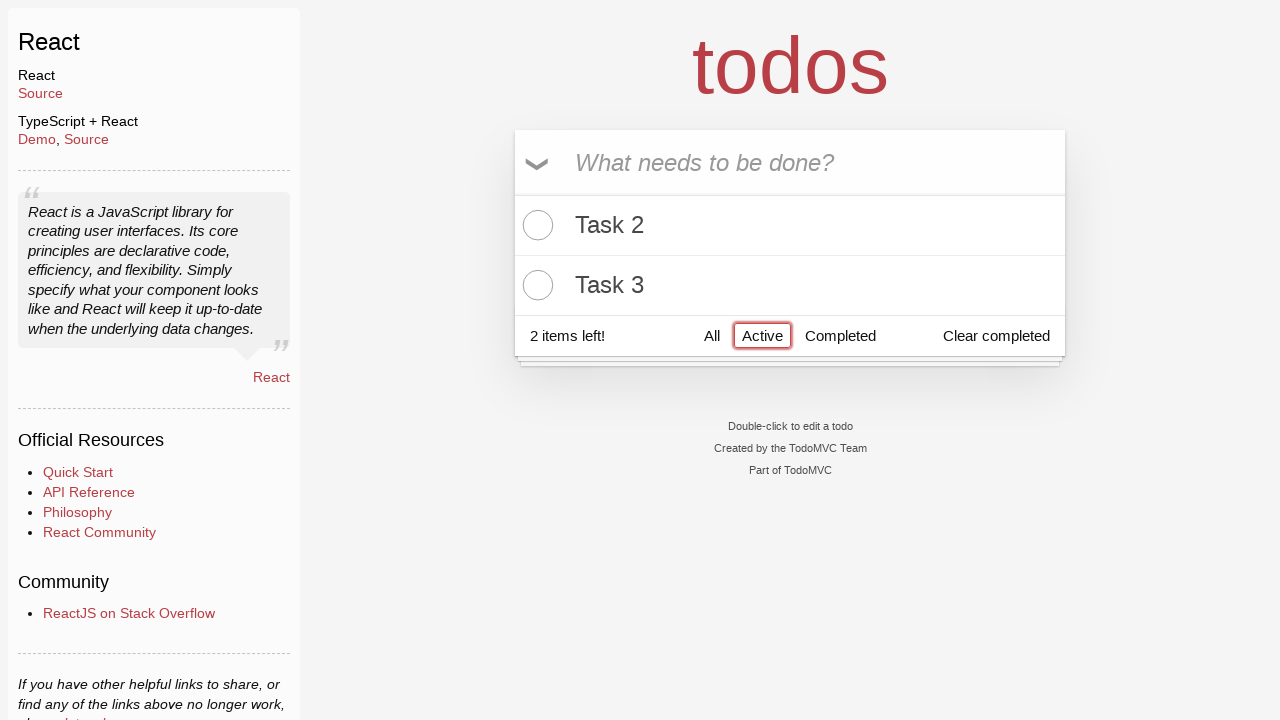

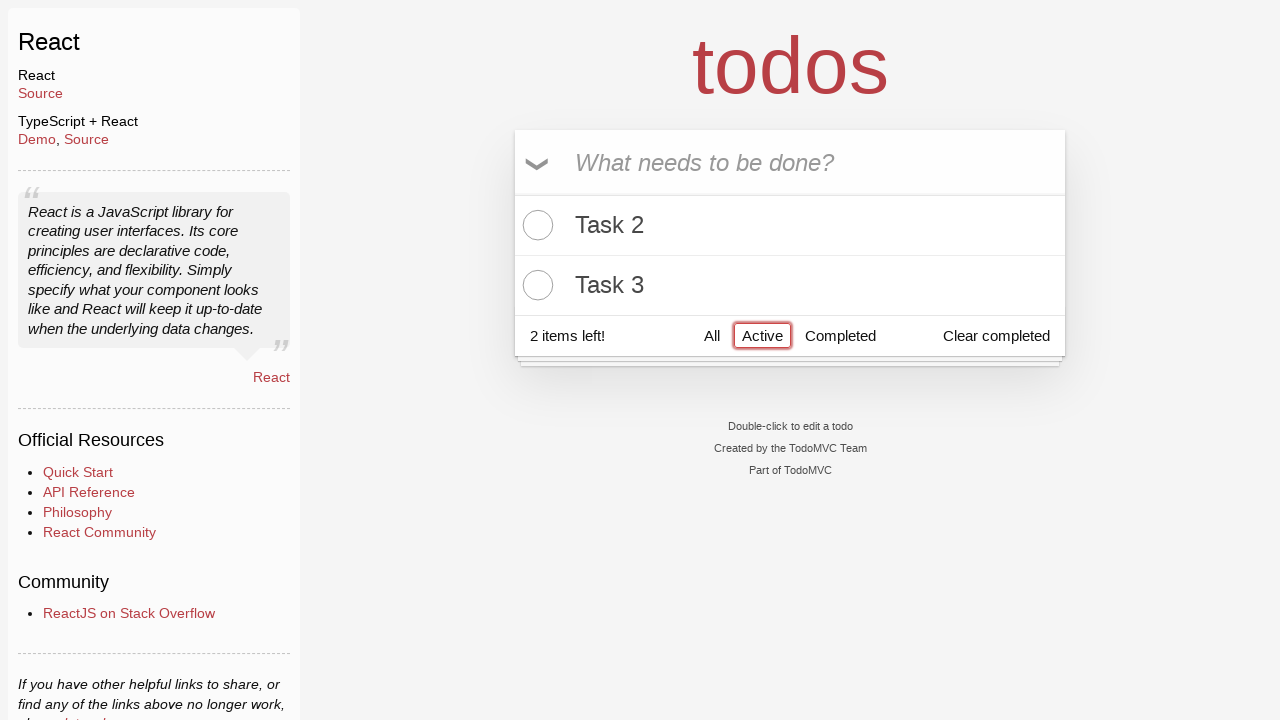